Navigates to a French football club ticket booking website and verifies that match cards are displayed on the page, checking for the presence of match information and booking action buttons.

Starting URL: https://billetterie.rcstrasbourgalsace.fr/fr/

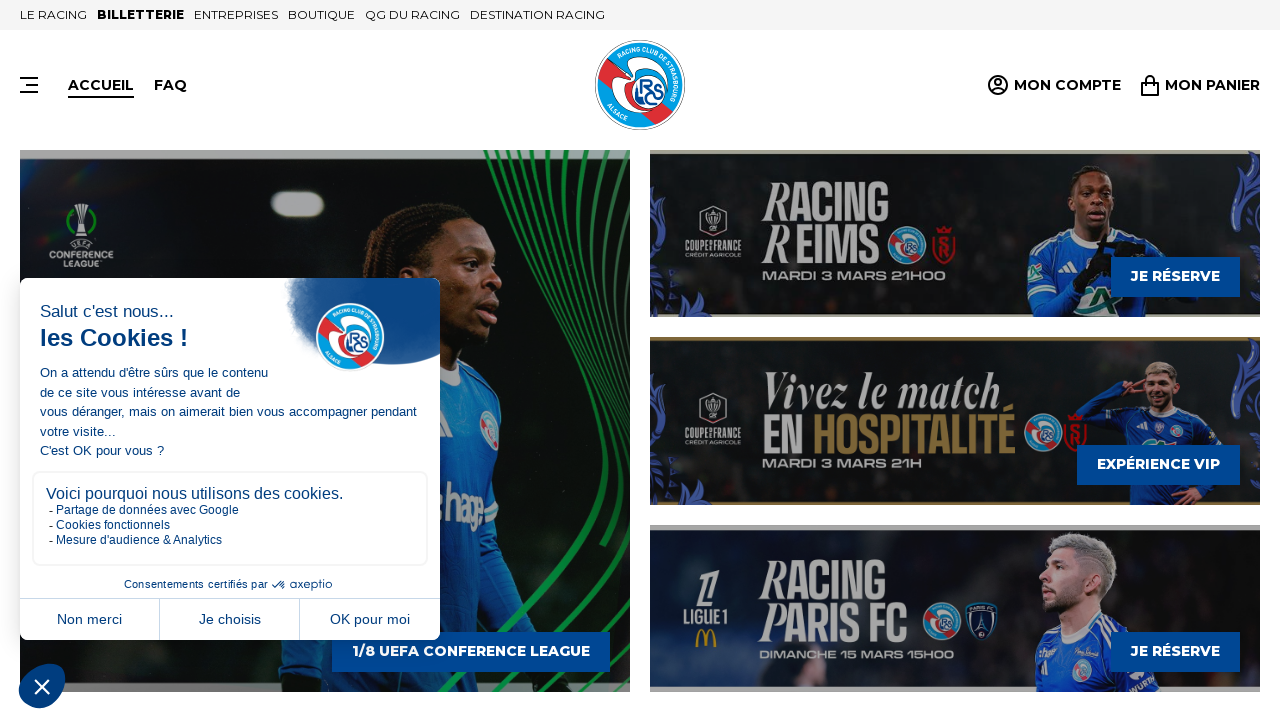

Waited for match cards to load on RCSA ticket page
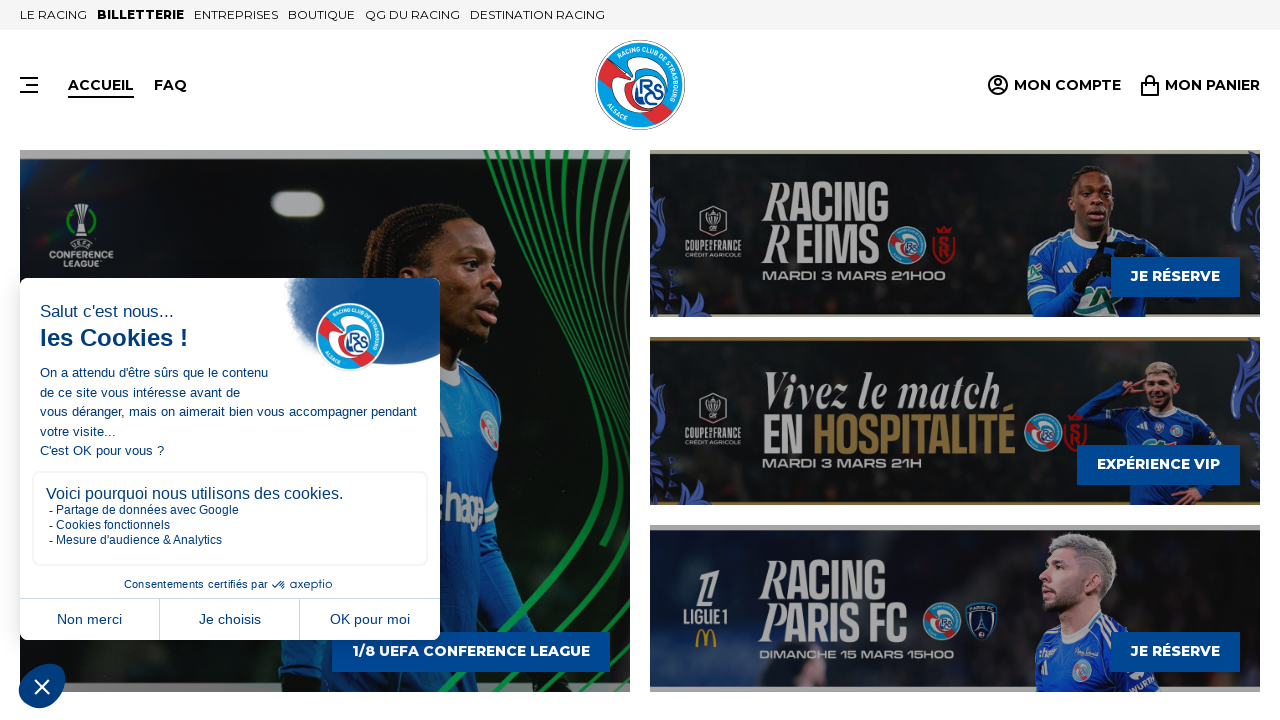

Located match card elements
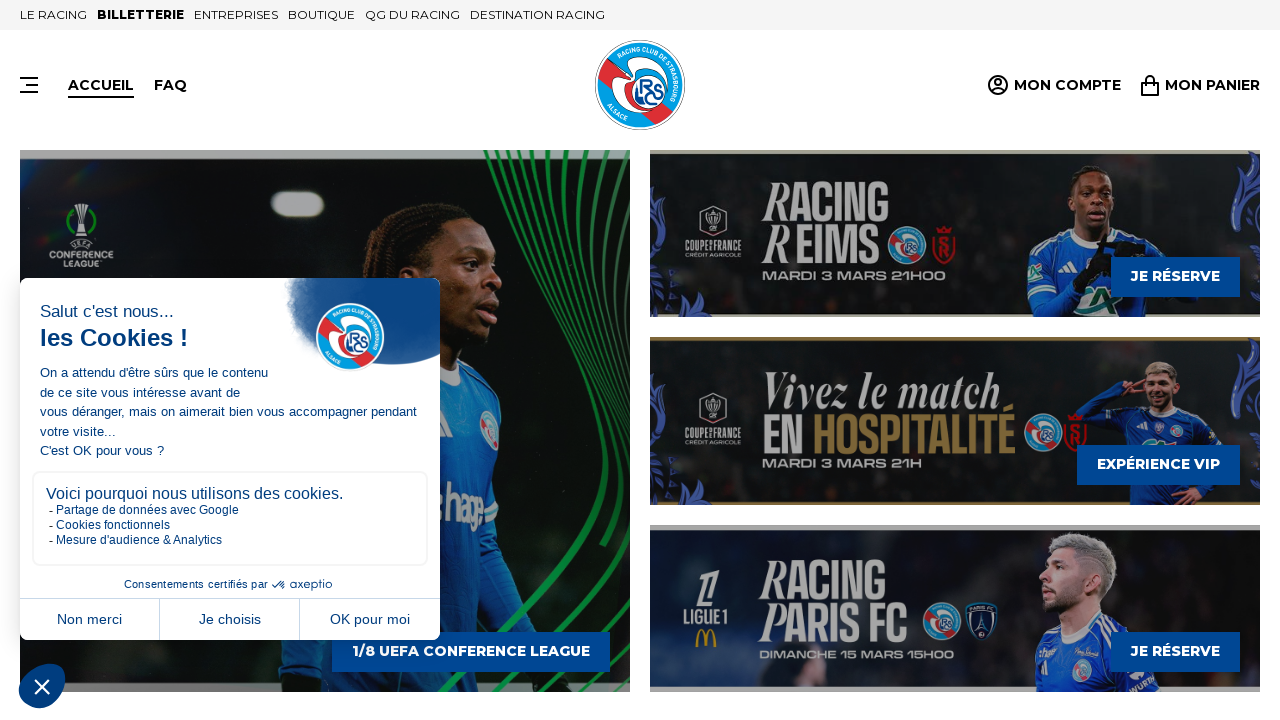

First match card is visible
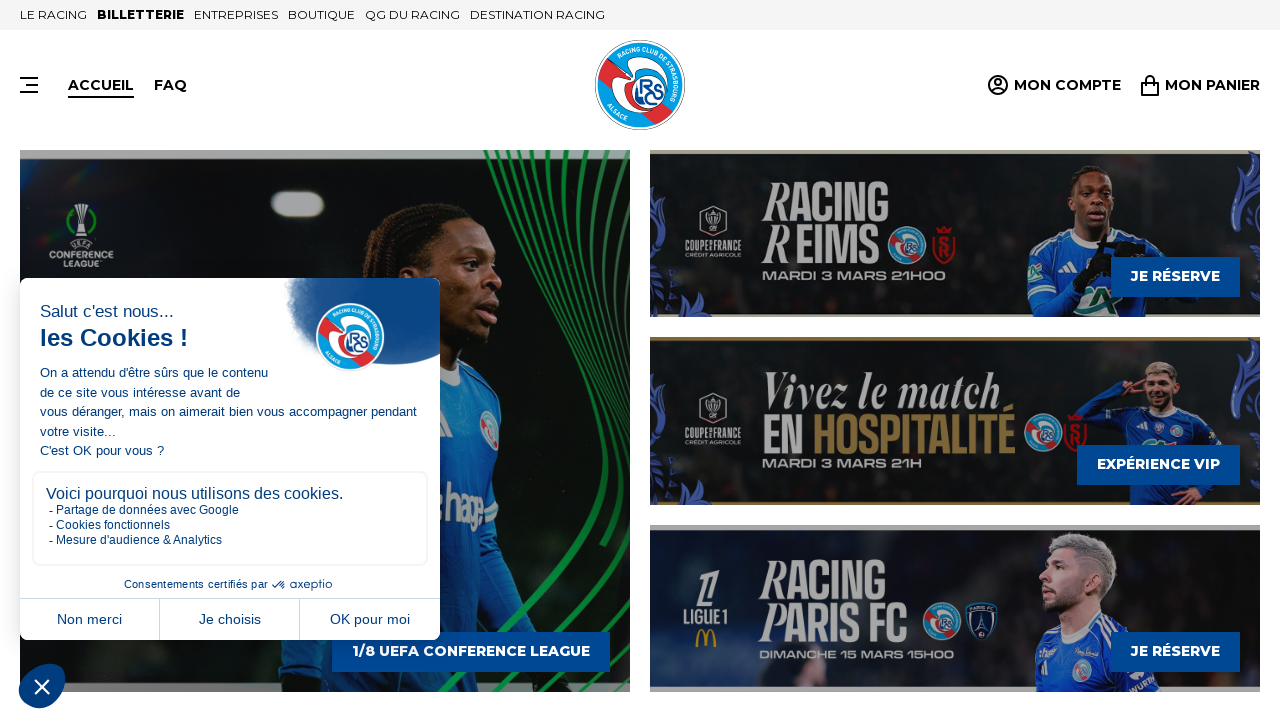

Match card actions (booking buttons) are visible
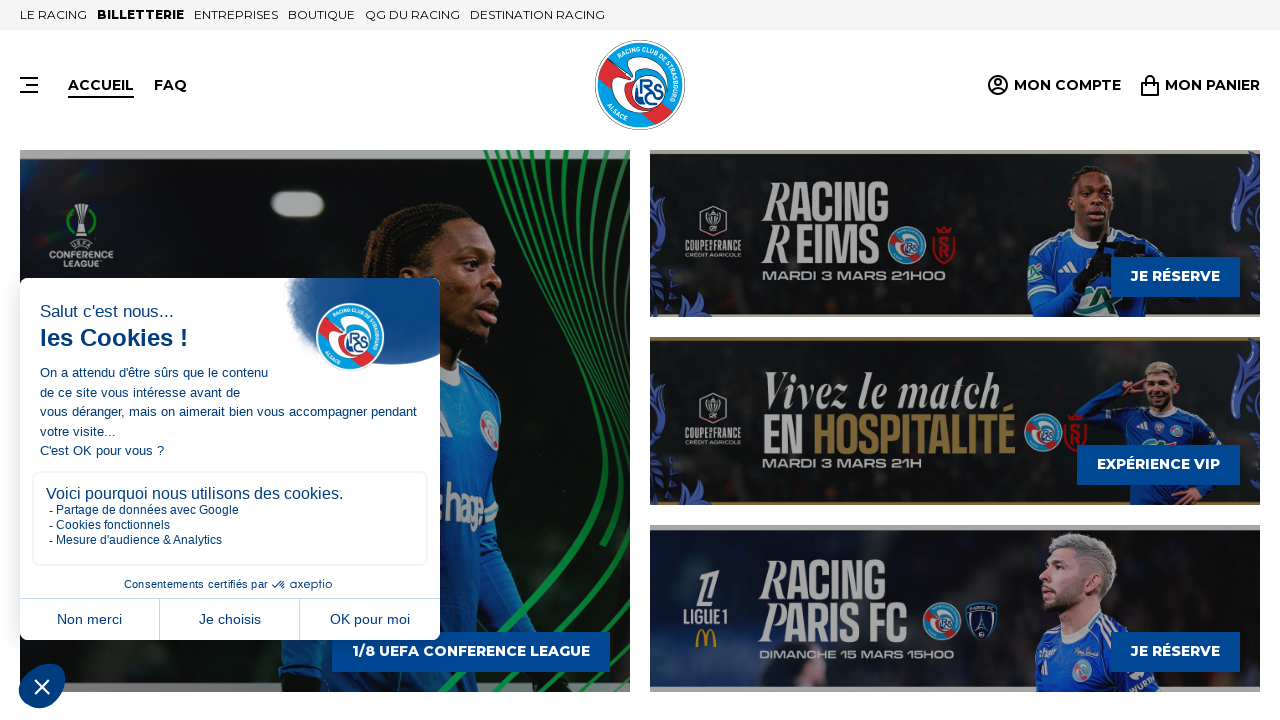

Navigated to Olympique de Marseille ticket booking website
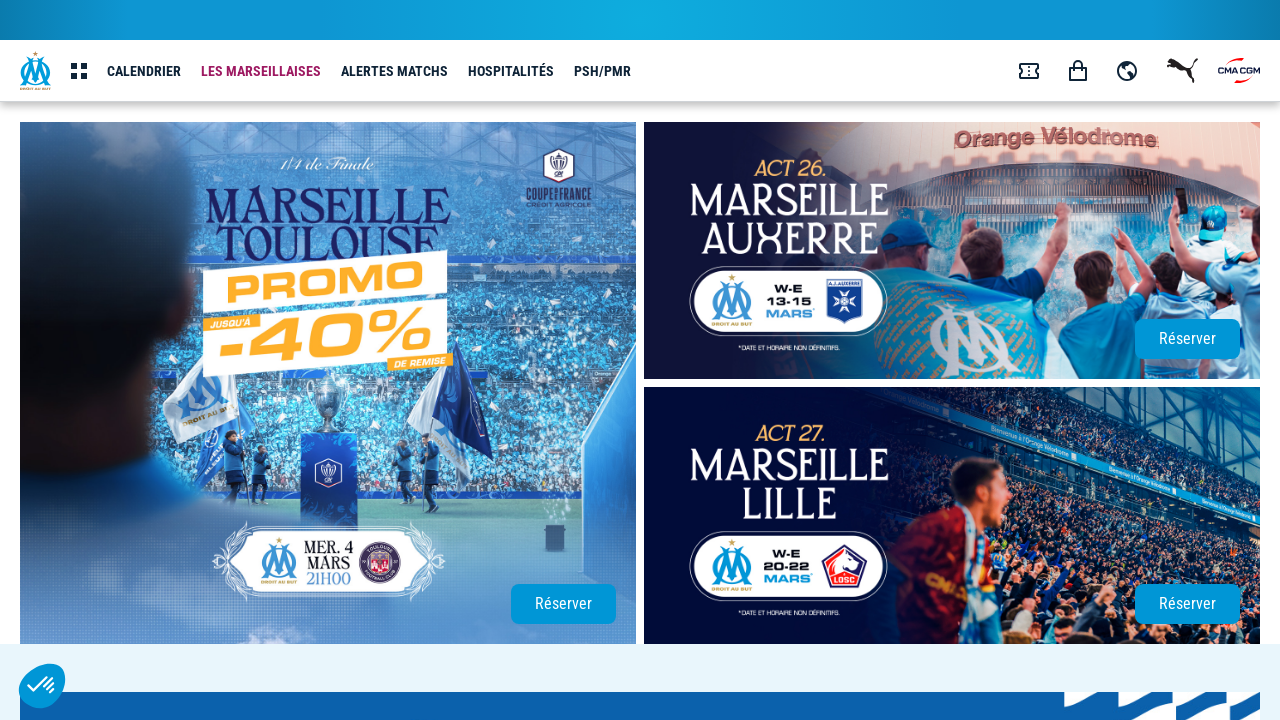

Waited for match cards to load on OM ticket page
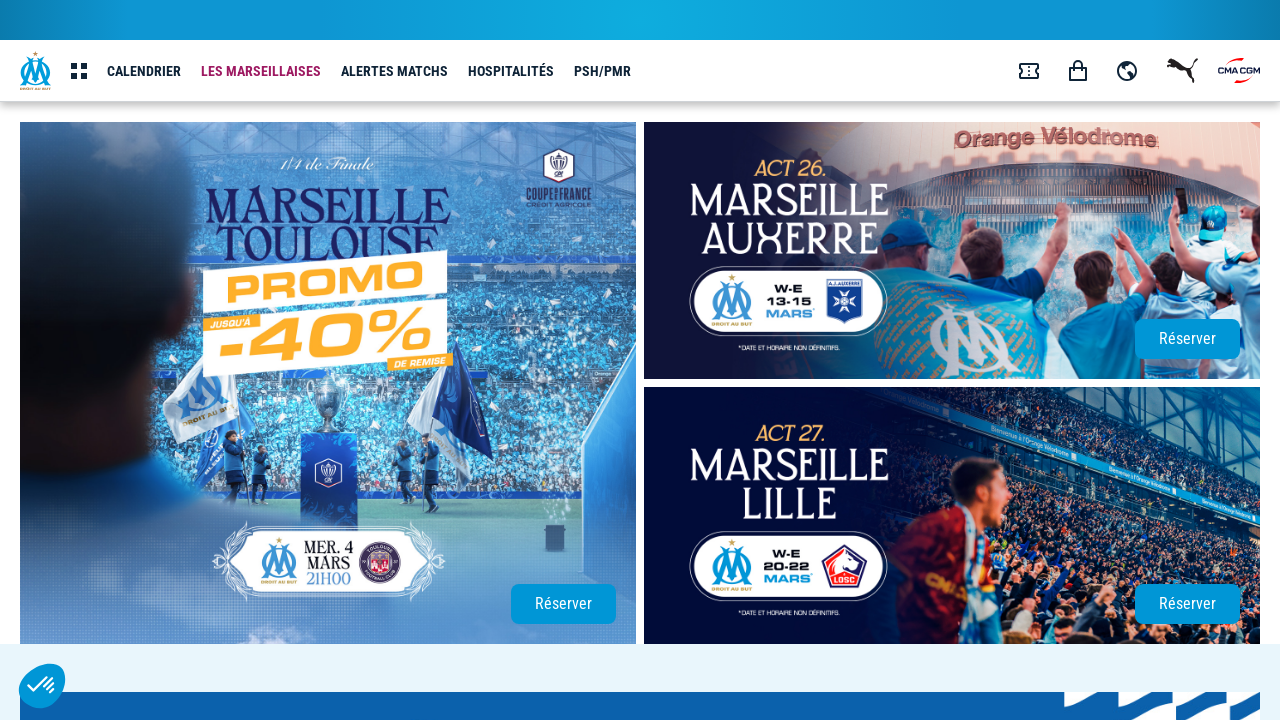

Located match card elements on OM page
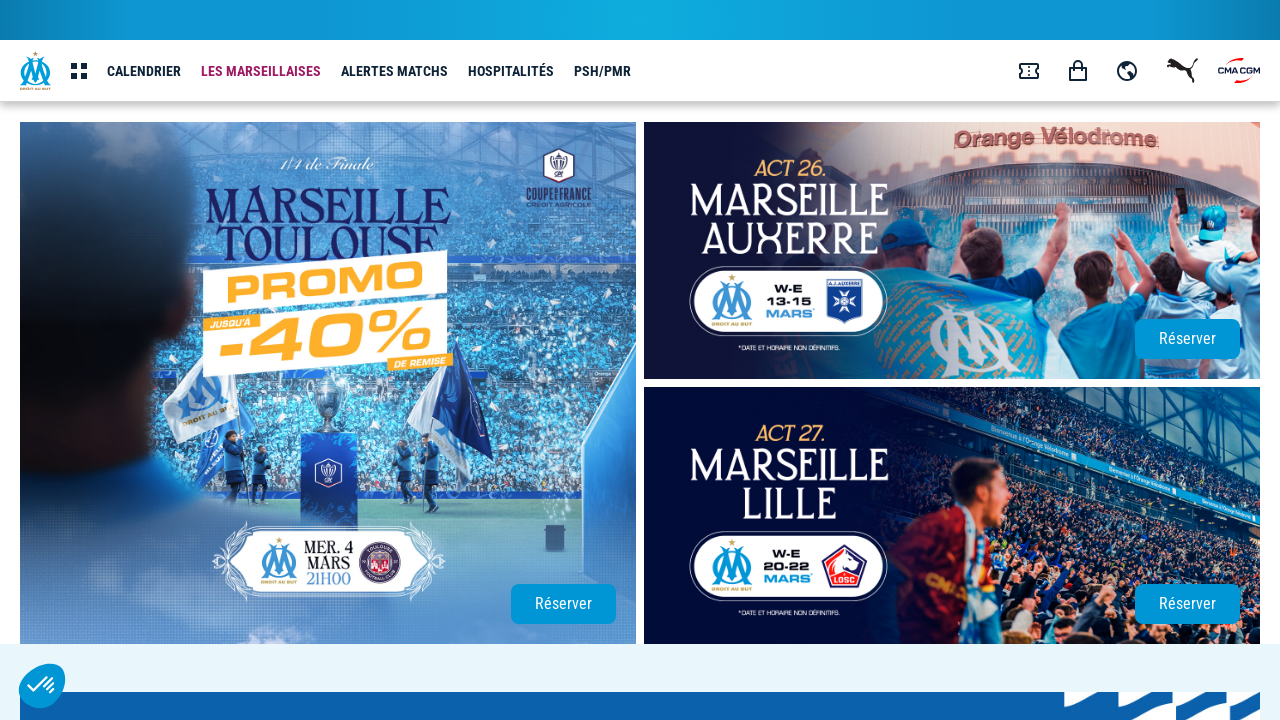

First match card is visible on OM page
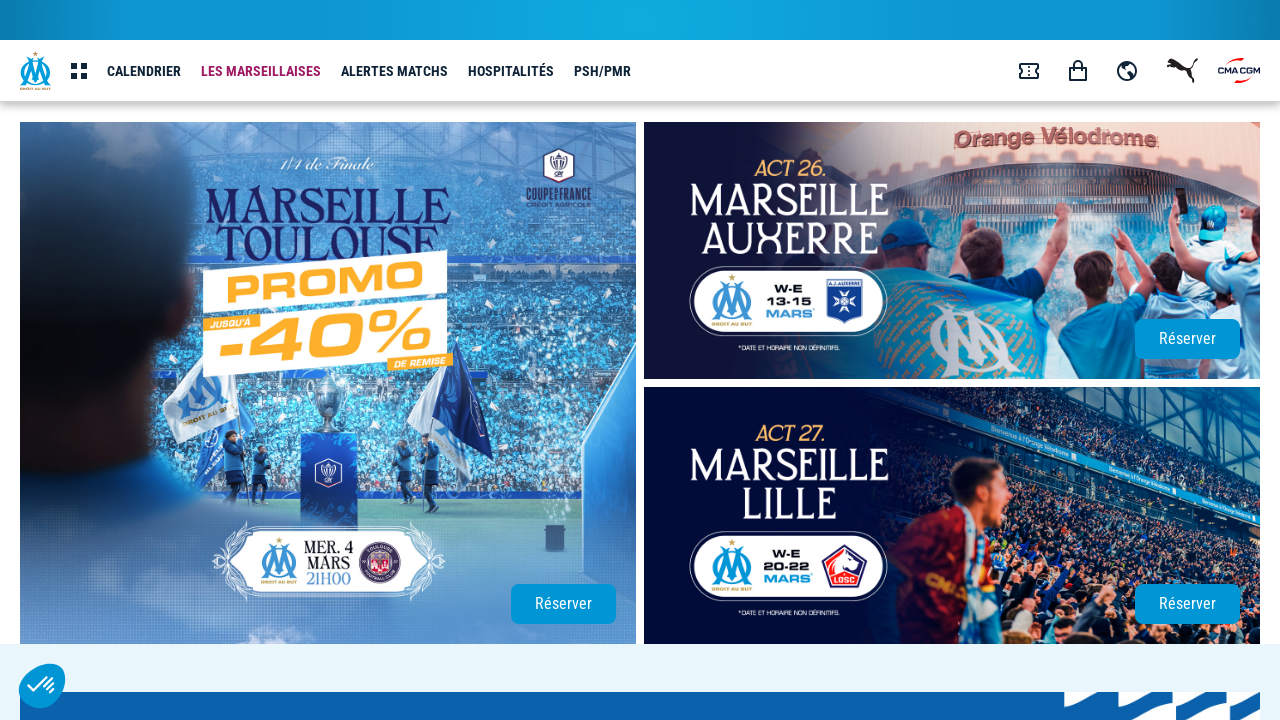

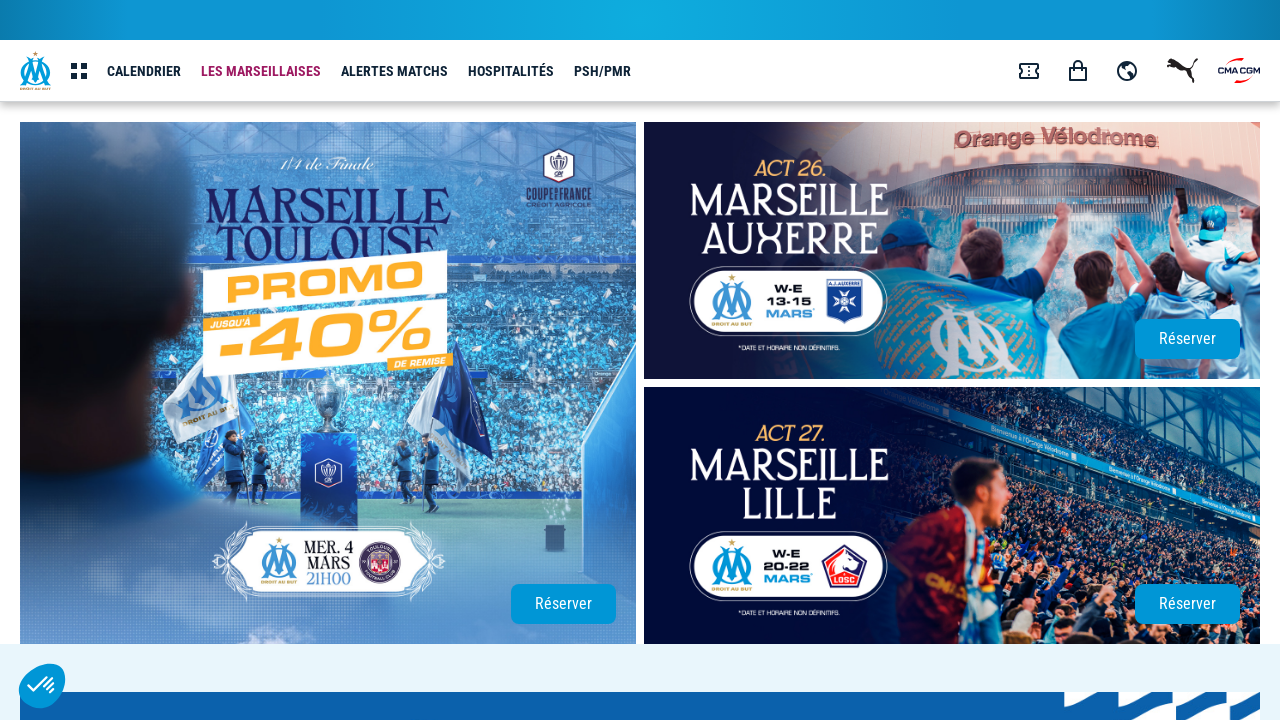